Tests that clicking the Team link shows three author names: Oliver Schade, Gregor Scheithauer, and Stefan Scheler

Starting URL: http://www.99-bottles-of-beer.net/

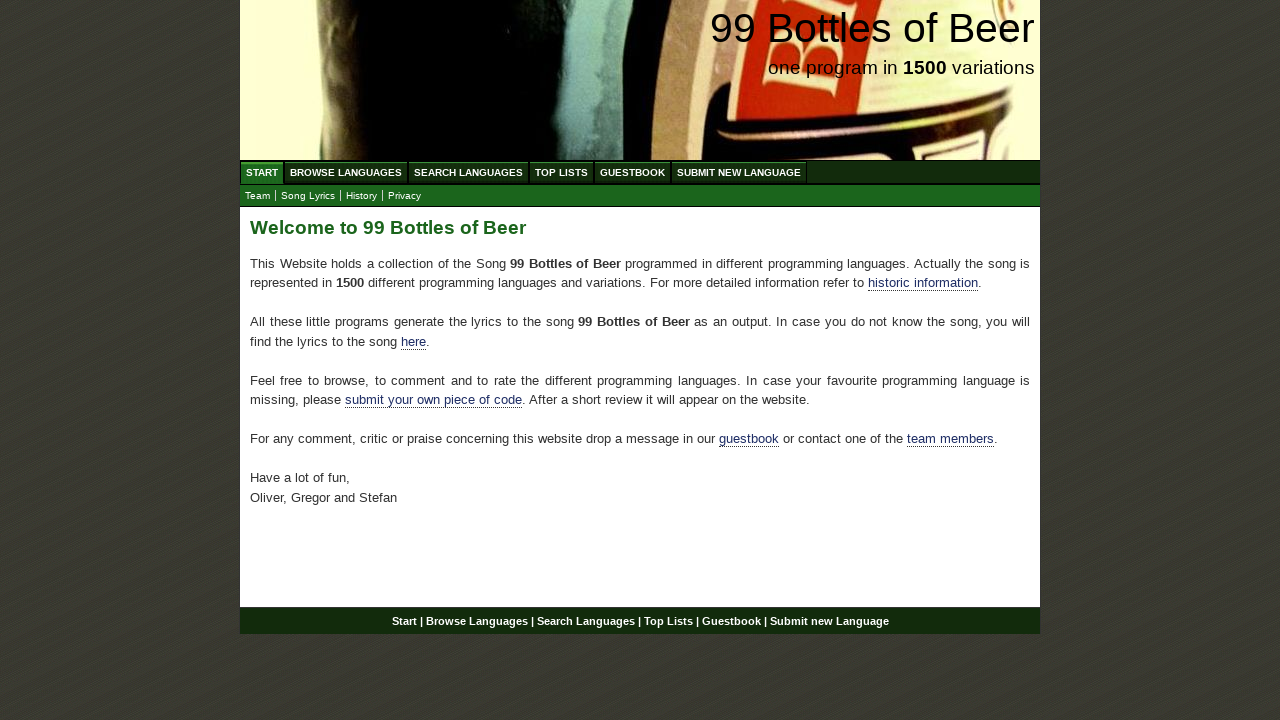

Clicked Team link at (258, 196) on a[href='team.html']
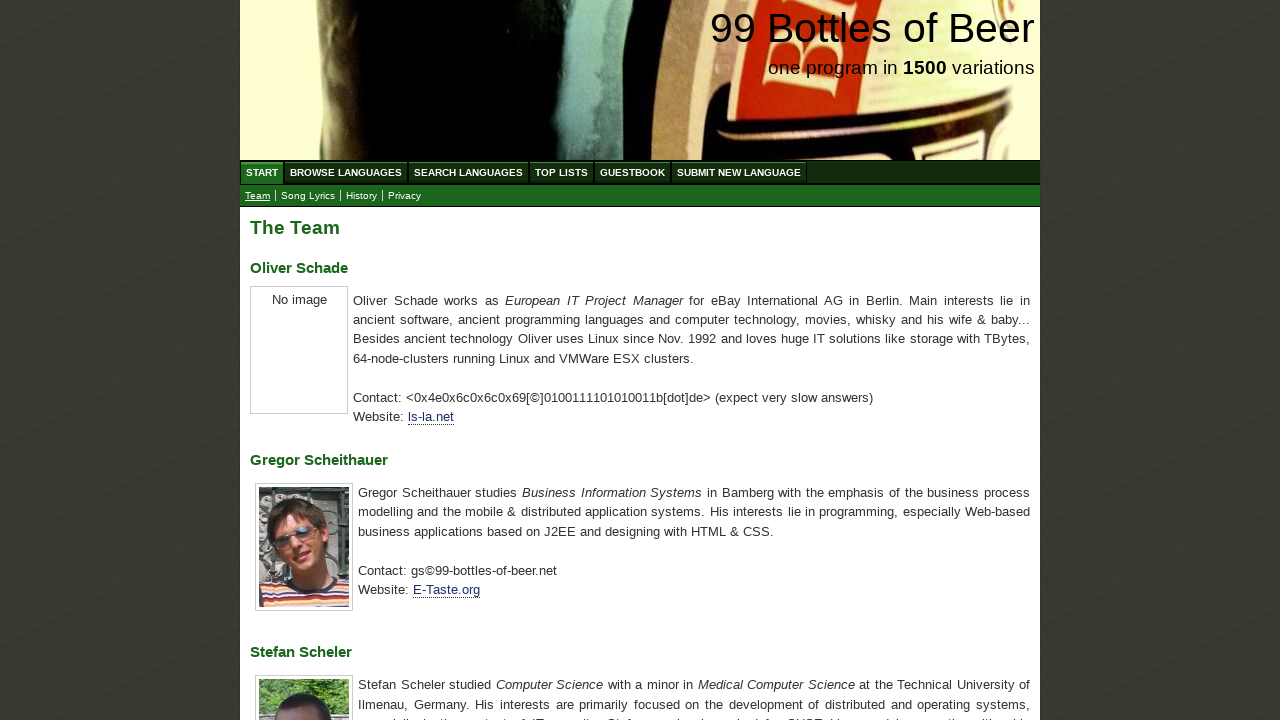

Waited for h3 elements to load on Team page
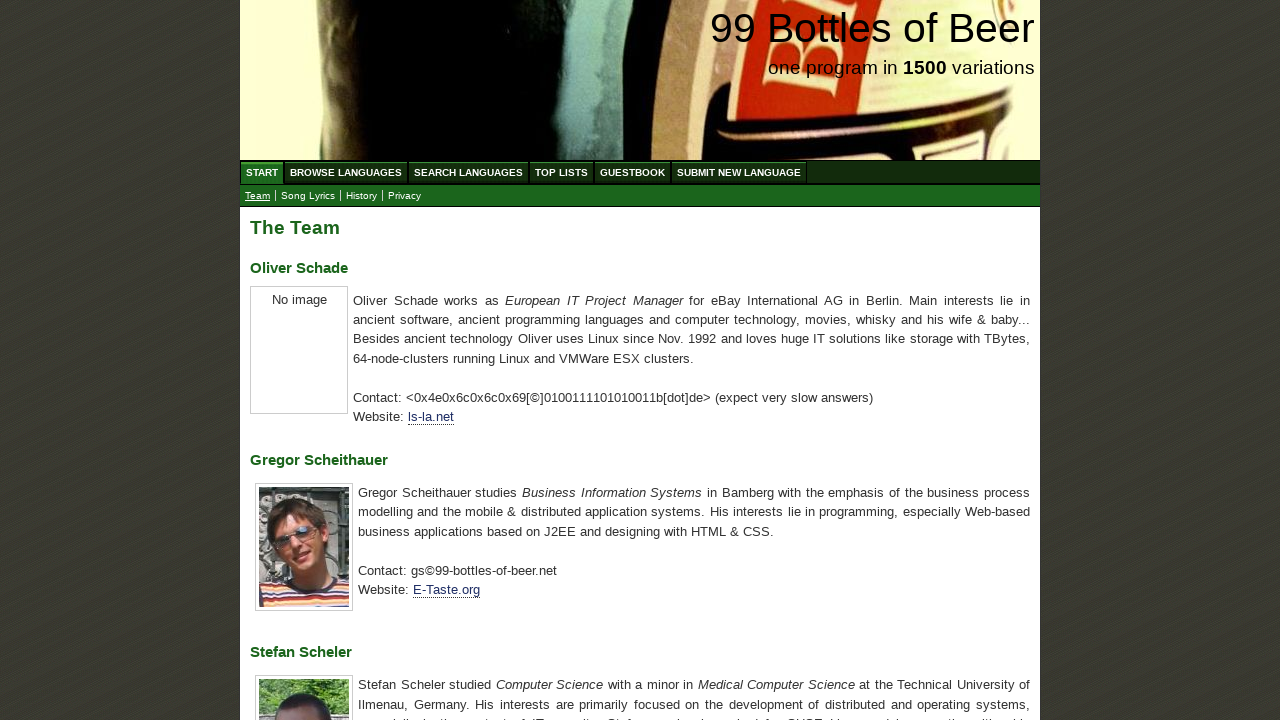

Retrieved all h3 elements from page
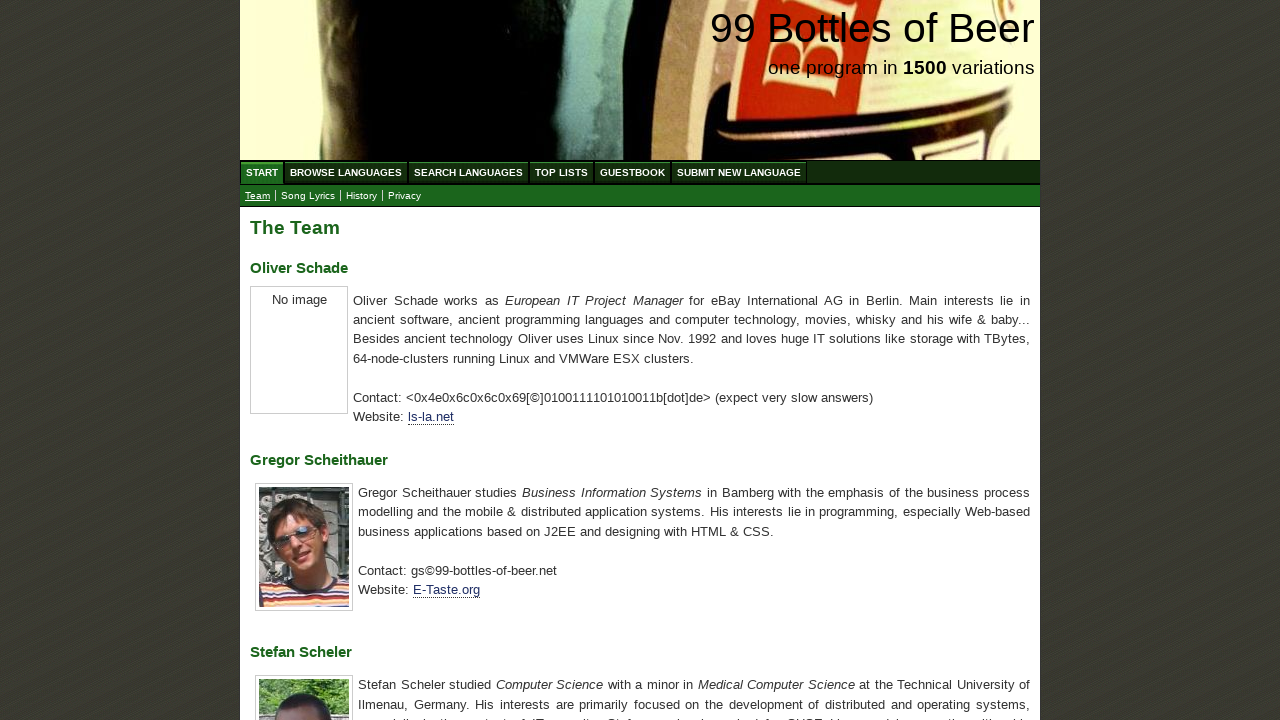

Extracted text content from h3 elements
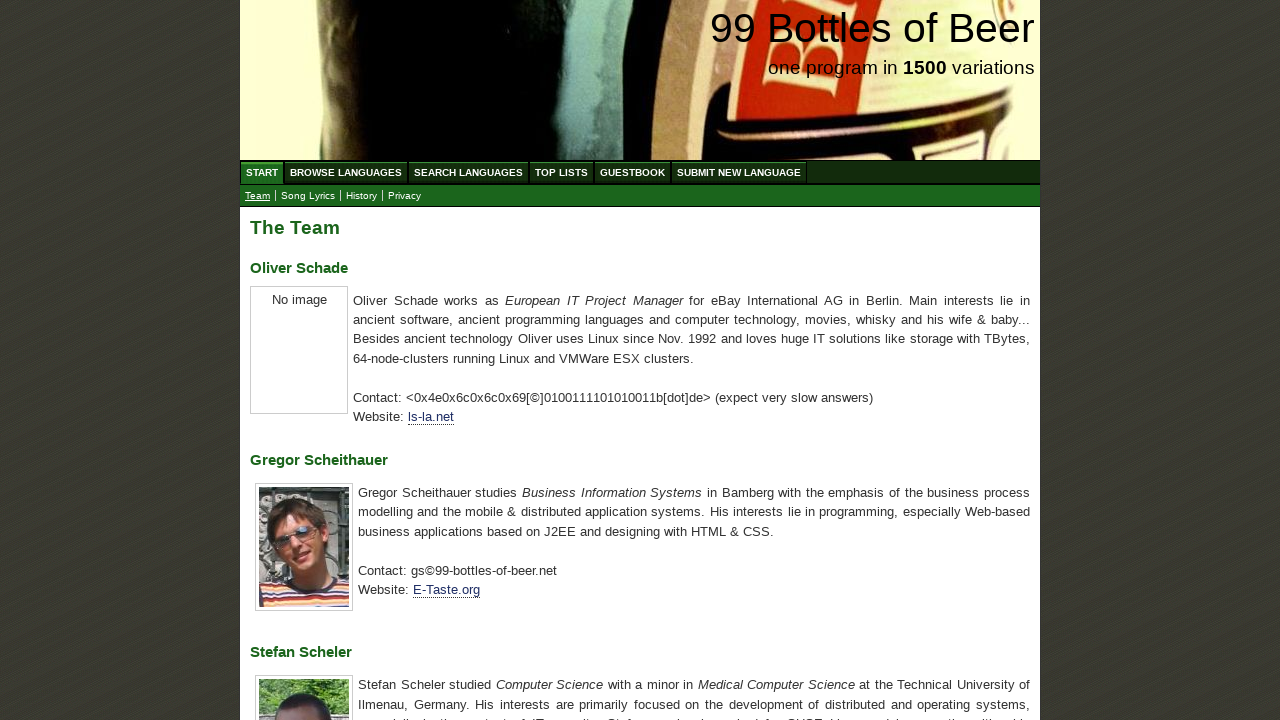

Verified that author names match expected names: Oliver Schade, Gregor Scheithauer, Stefan Scheler
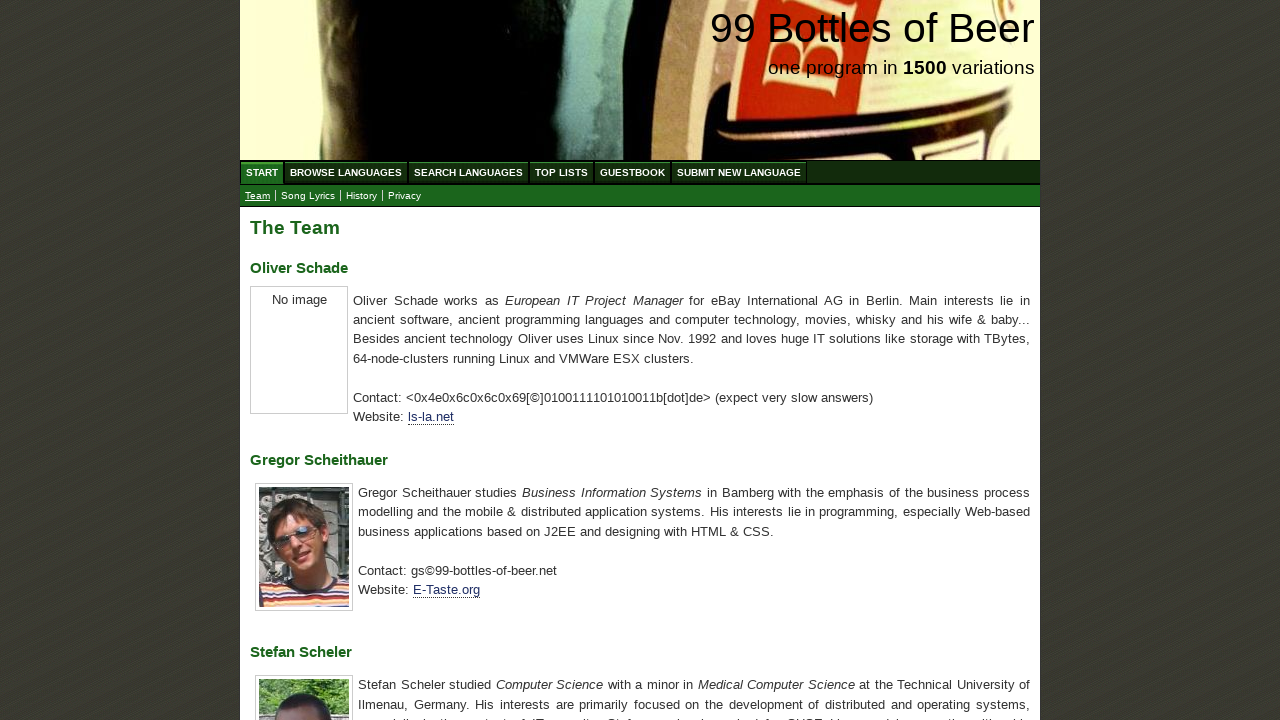

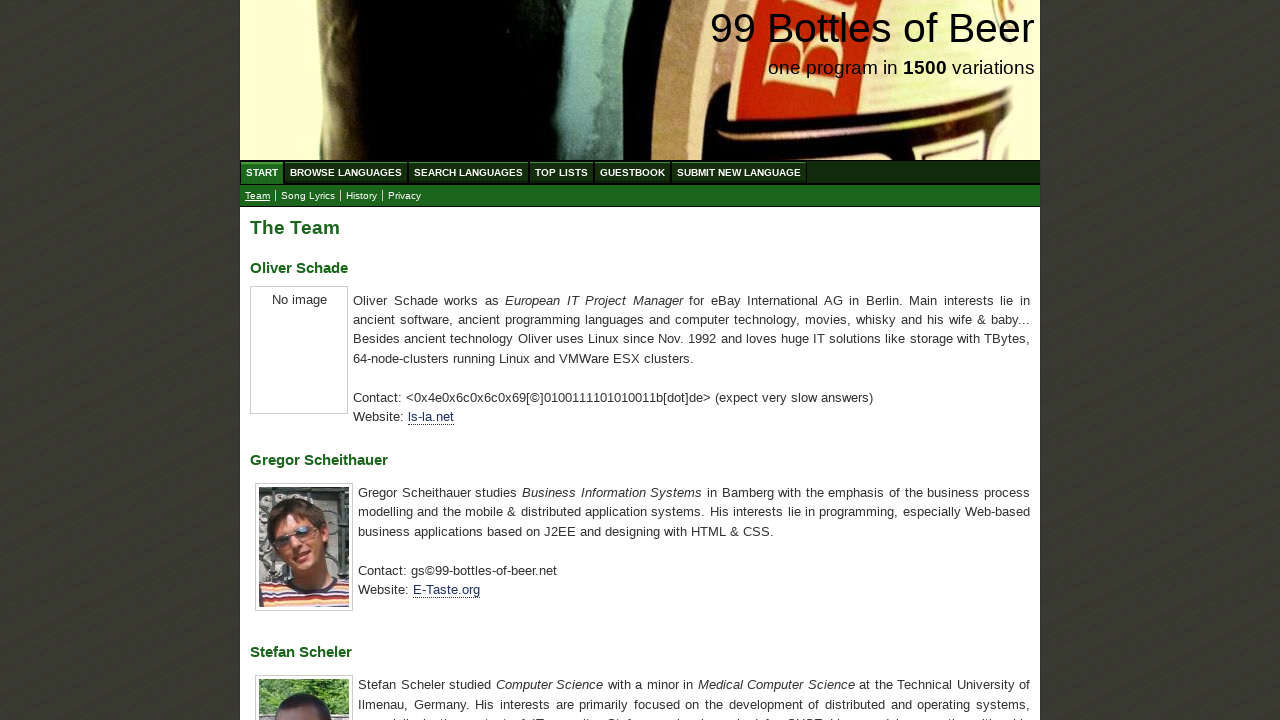